Navigates to the login page and verifies the page title

Starting URL: https://test.techlift.in/

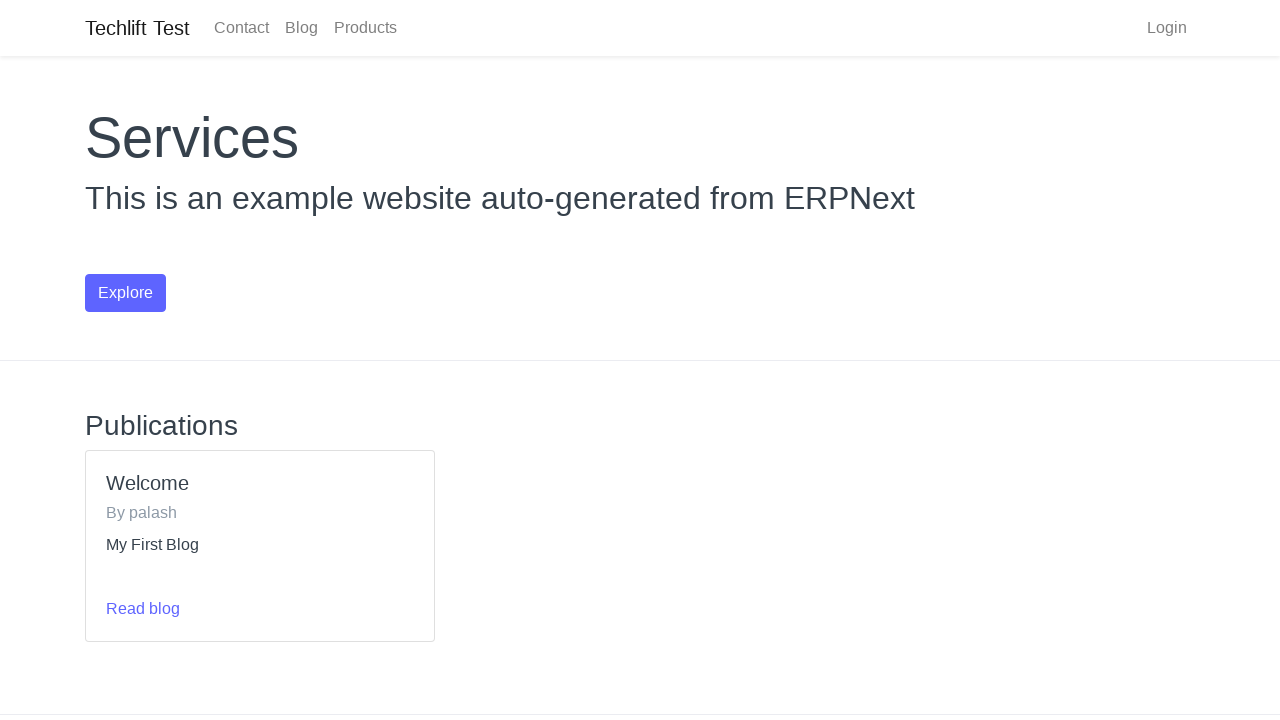

Clicked Login link to navigate to login page at (1167, 28) on a:has-text('Login')
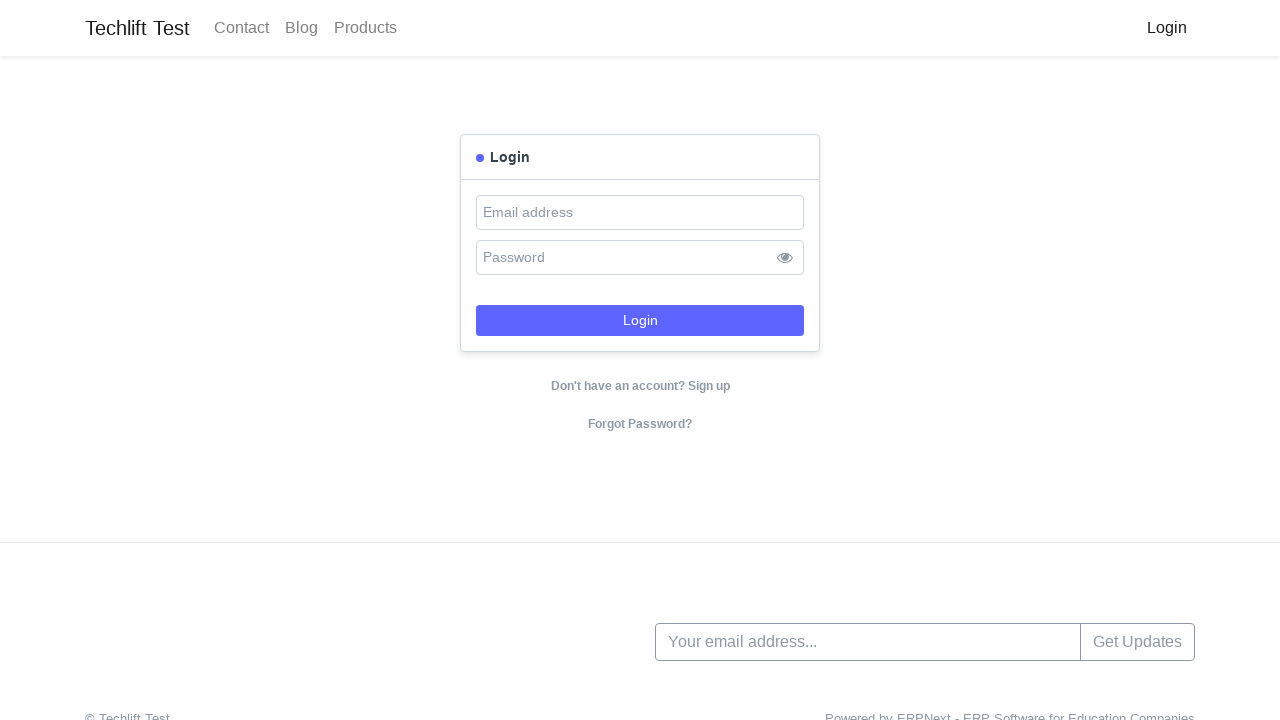

Waited for page to load with networkidle state
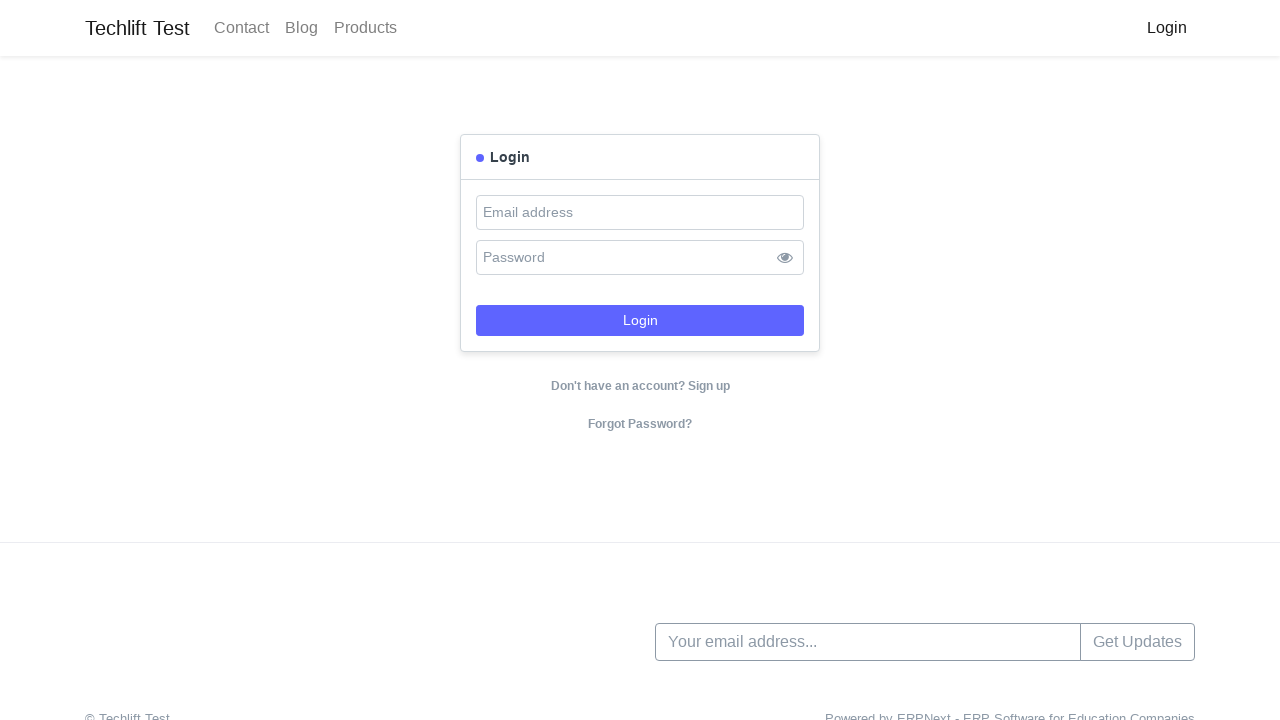

Verified page title is 'Login'
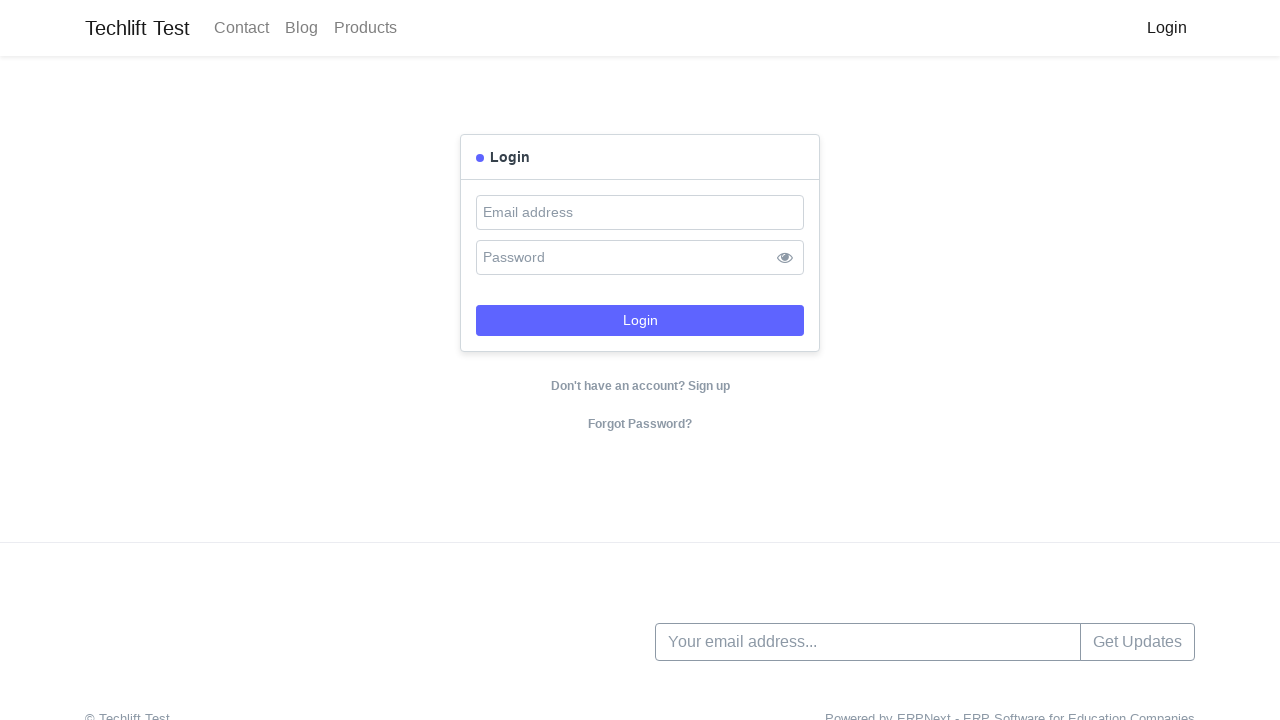

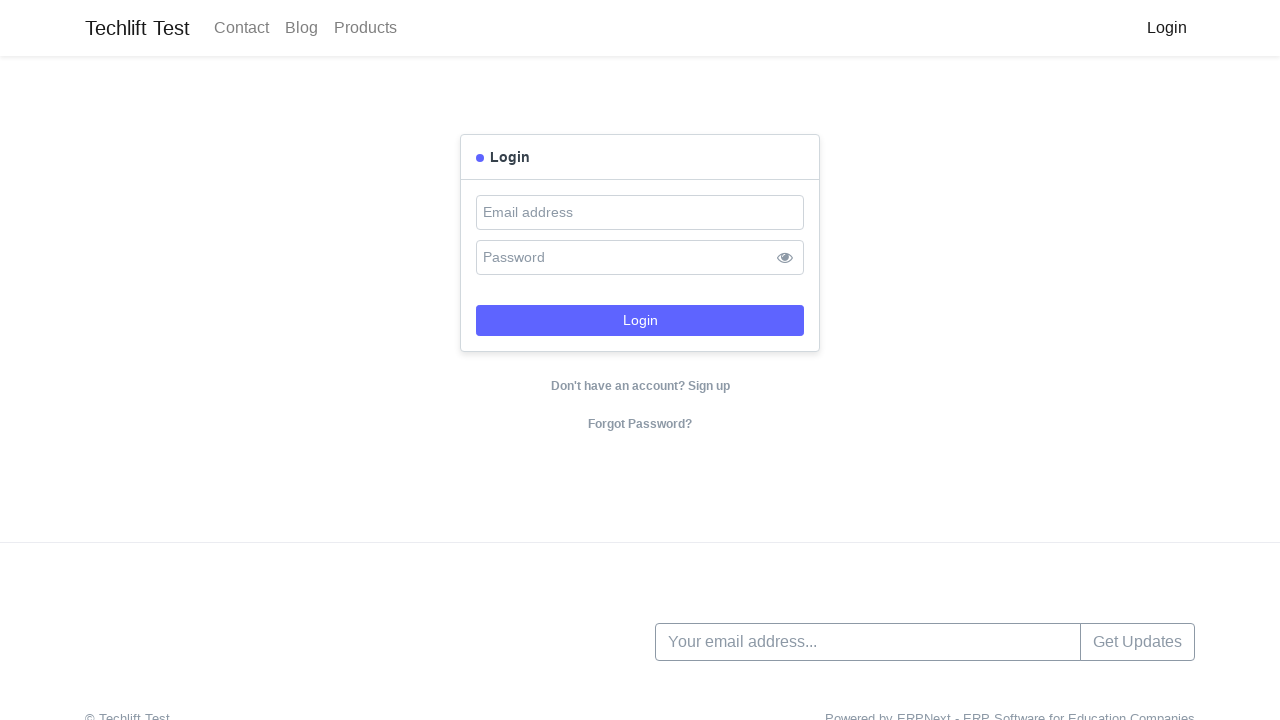